Tests the onboarding modal functionality by clicking a menu button and verifying a welcome message is displayed

Starting URL: https://qaplayground.dev/apps/onboarding-modal/#

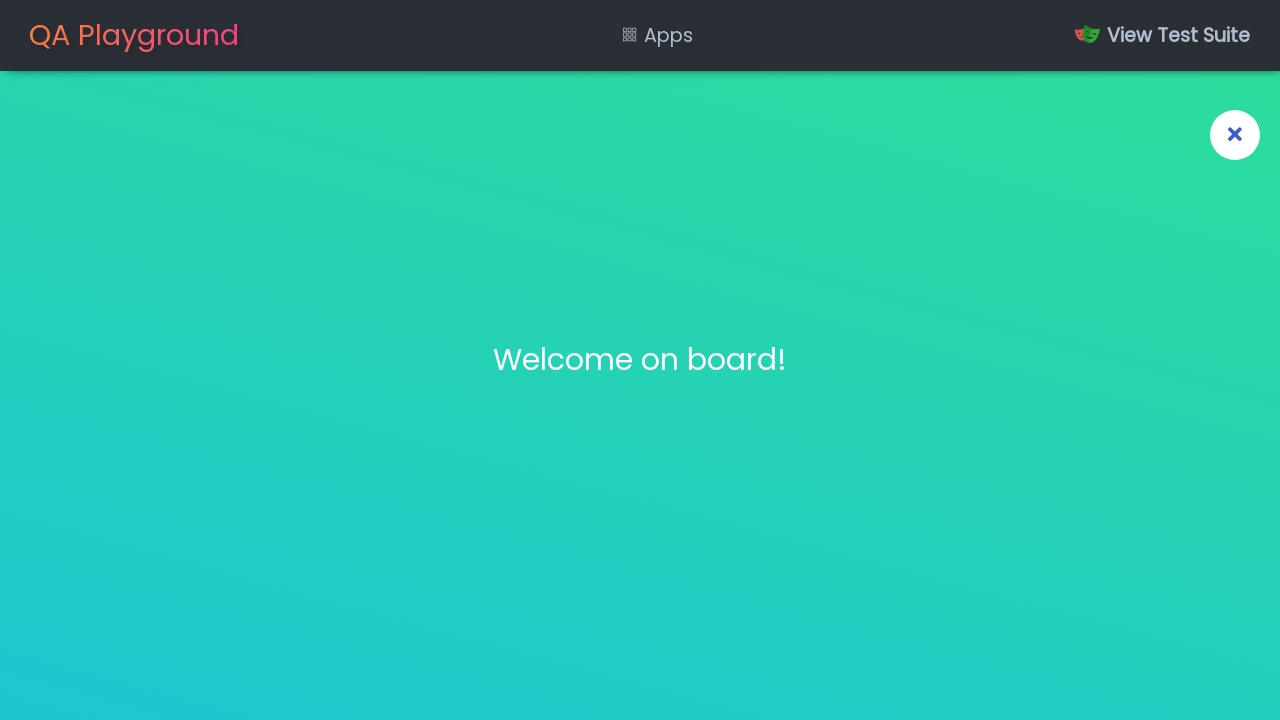

Clicked menu button to open onboarding modal at (1235, 135) on .menu-btn
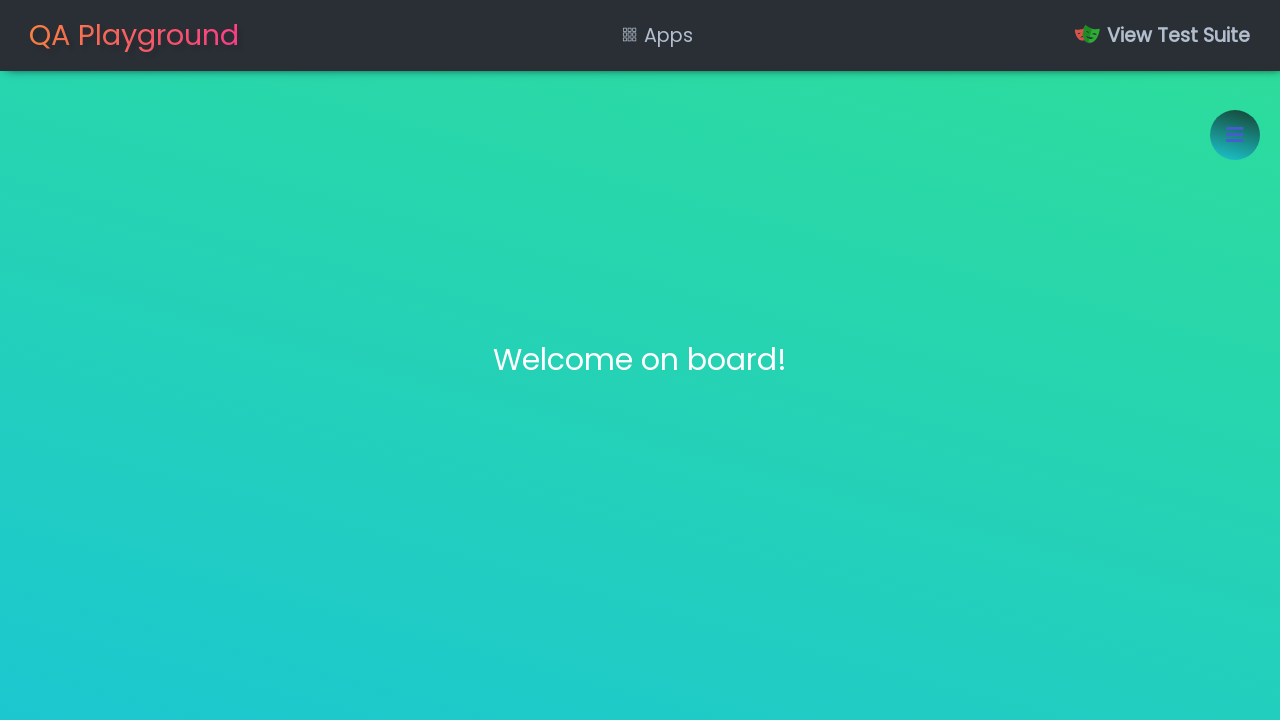

Welcome message with title class appeared
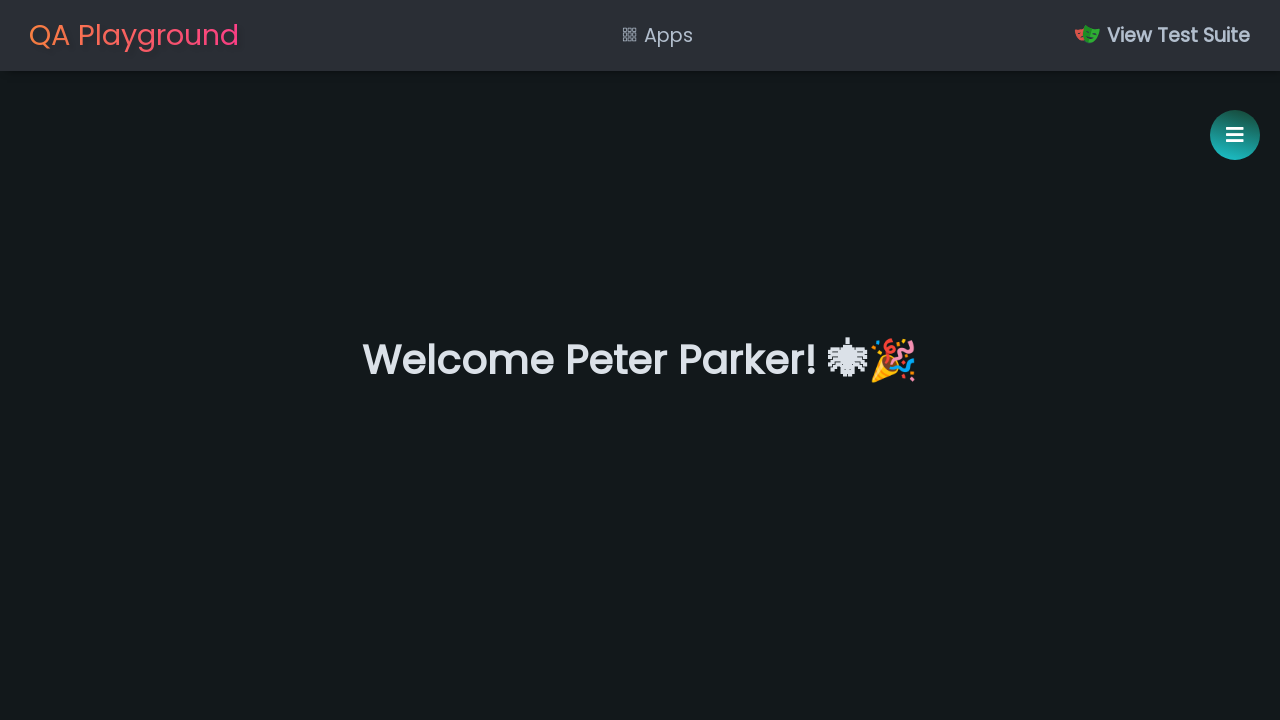

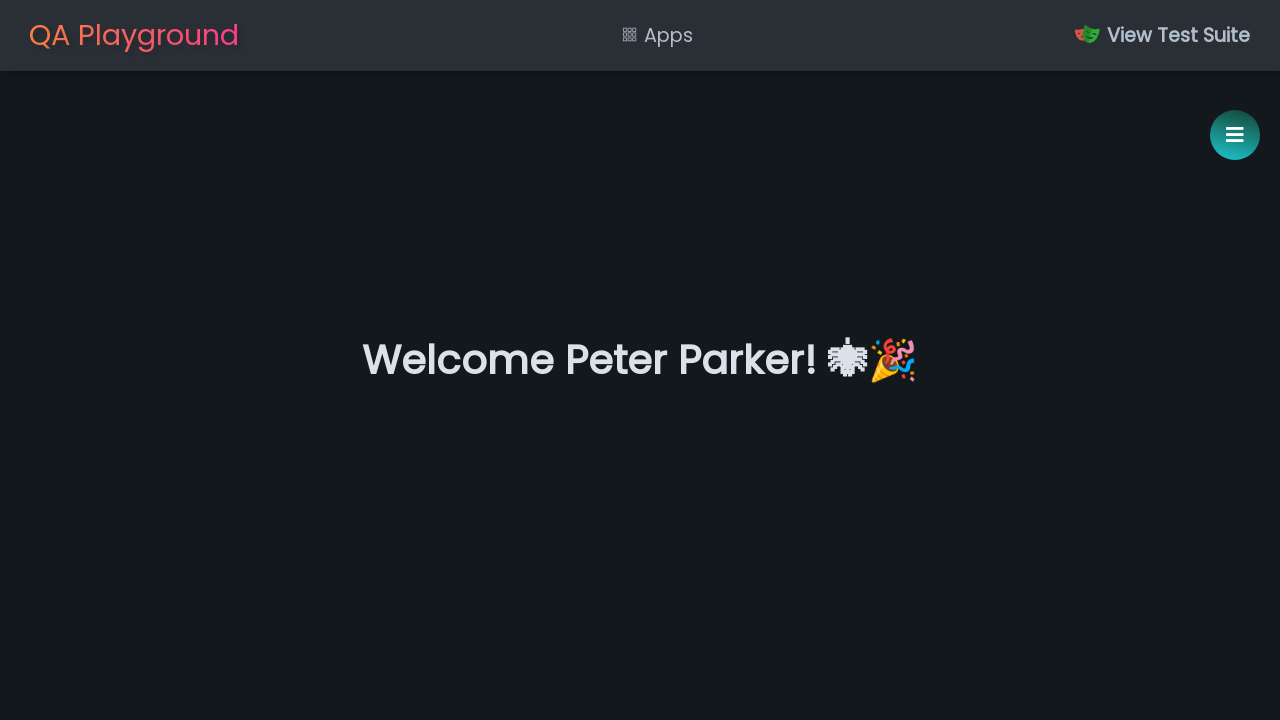